Tests that the counter displays the correct number of todo items as items are added

Starting URL: https://demo.playwright.dev/todomvc

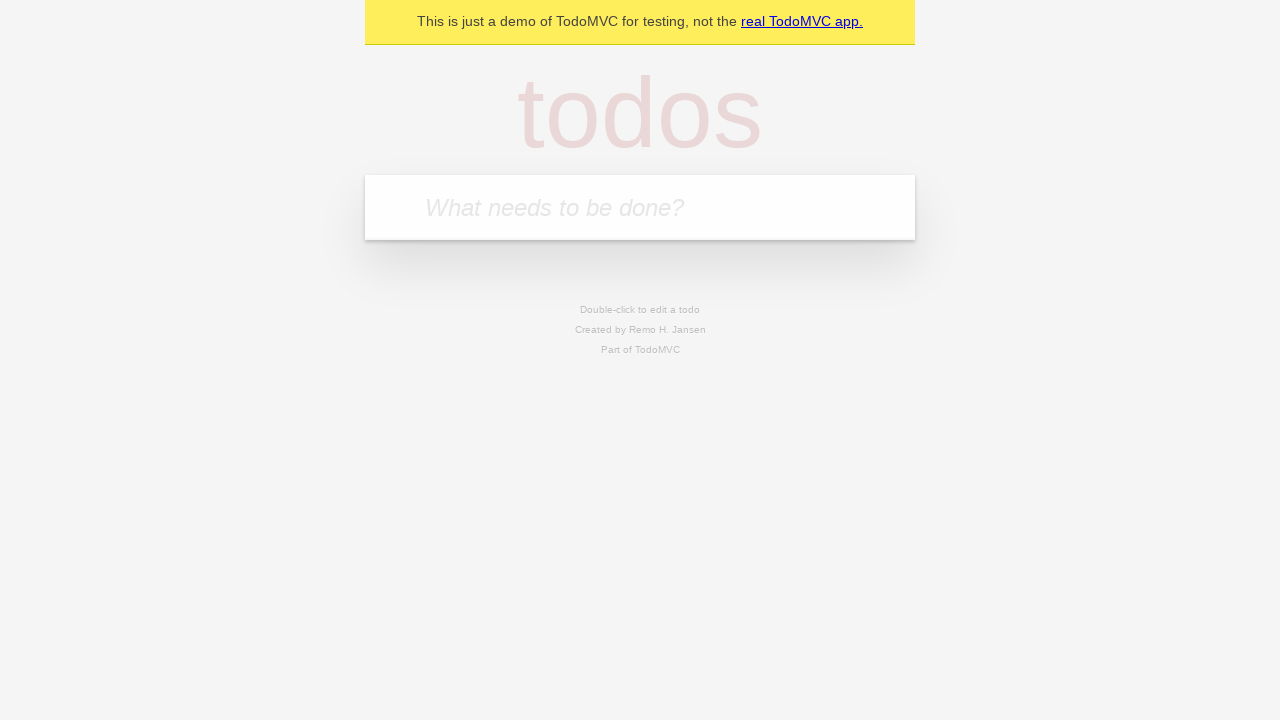

Located the 'What needs to be done?' input field
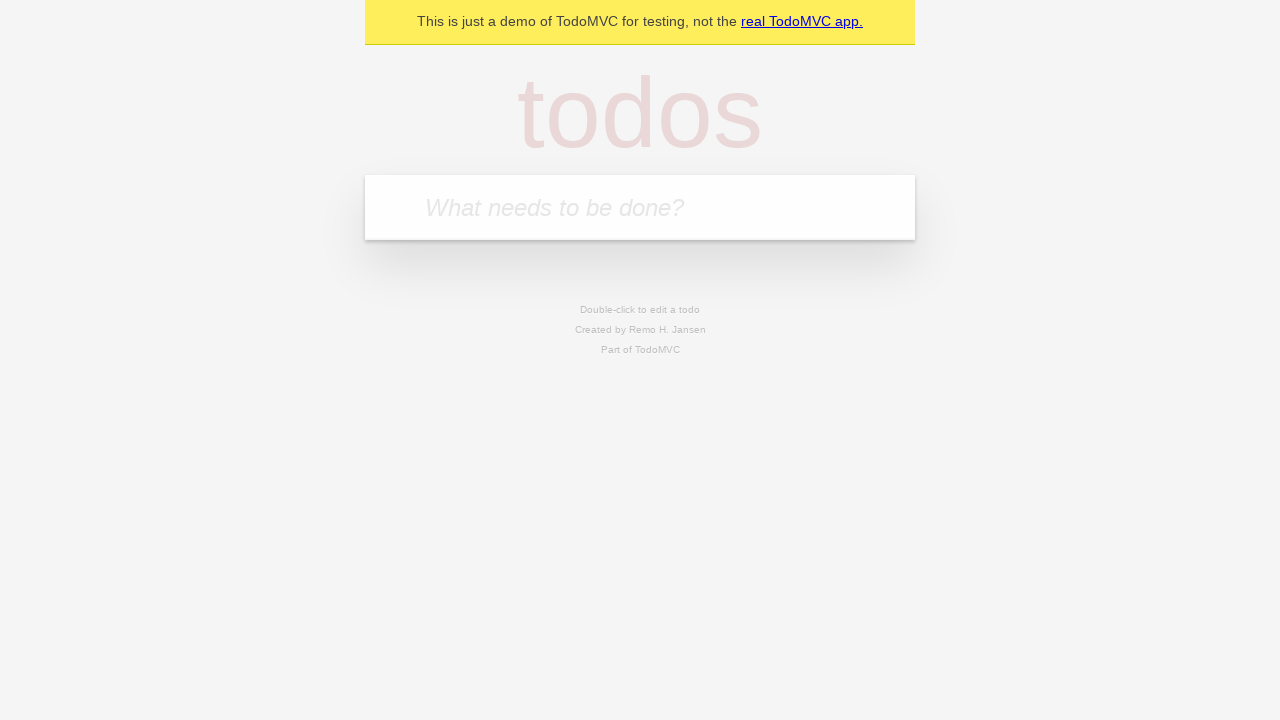

Filled input field with 'buy some cheese' on internal:attr=[placeholder="What needs to be done?"i]
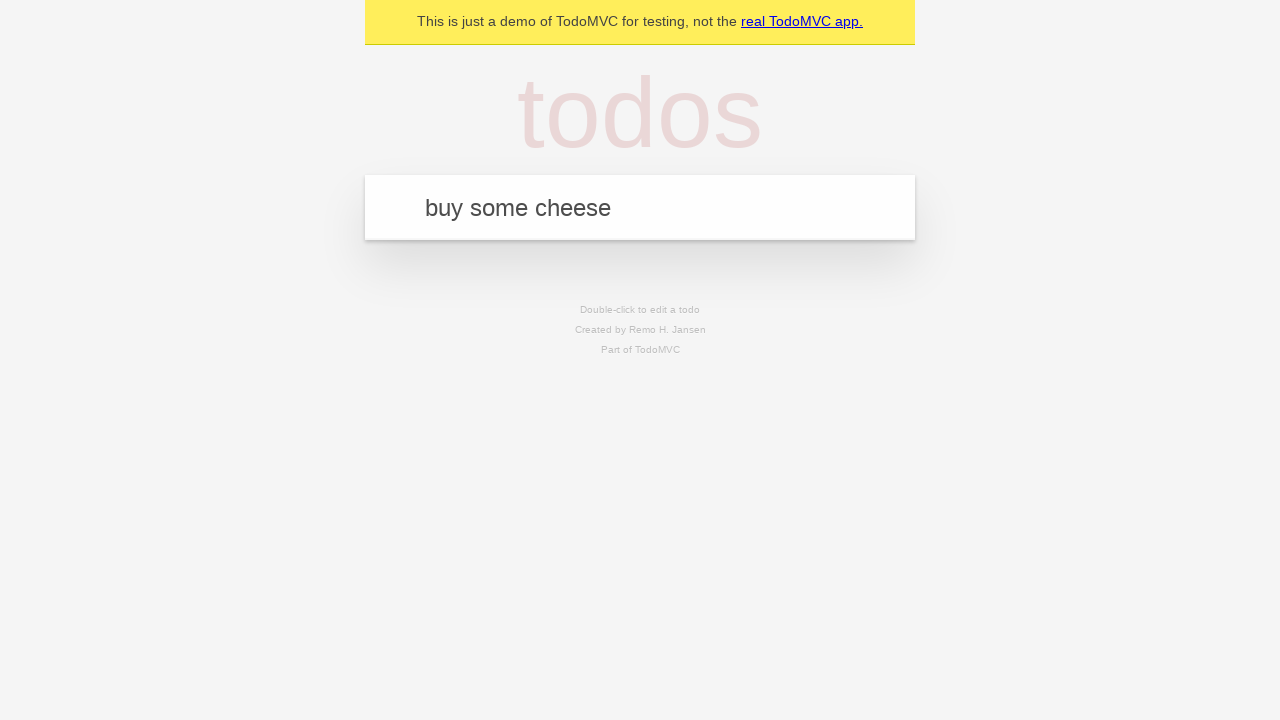

Pressed Enter to add first todo item on internal:attr=[placeholder="What needs to be done?"i]
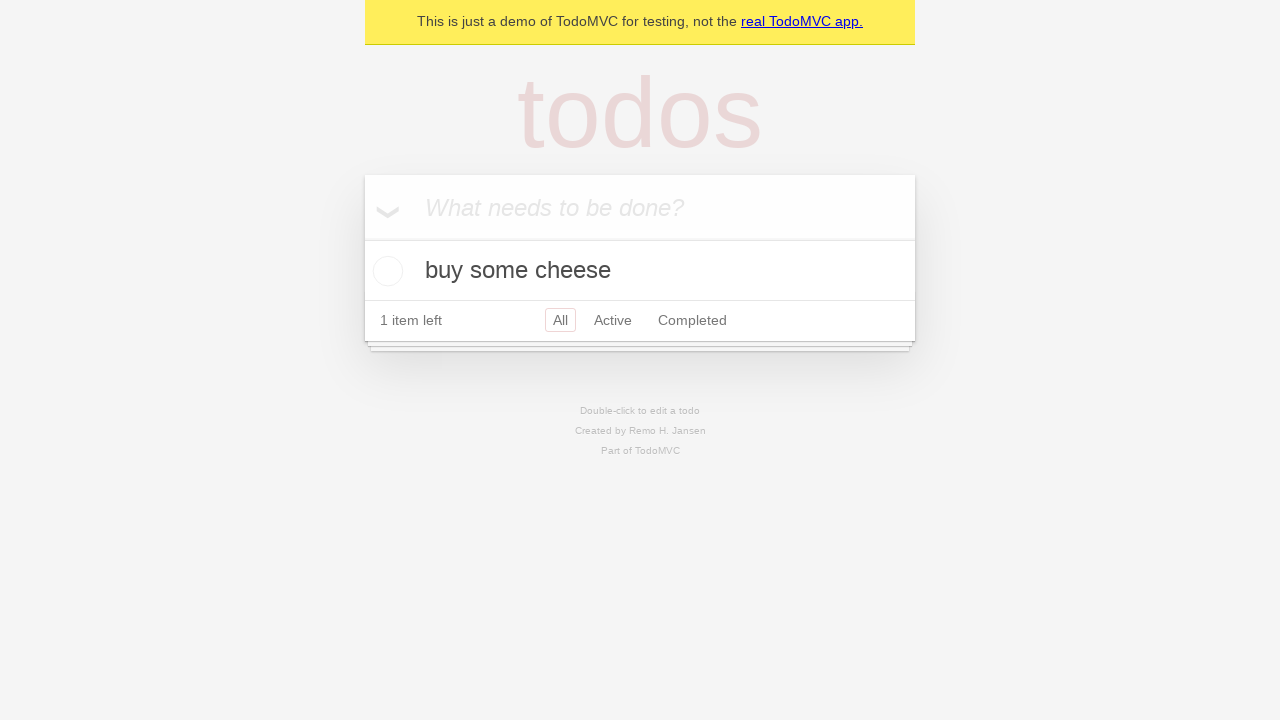

Todo counter element loaded after adding first item
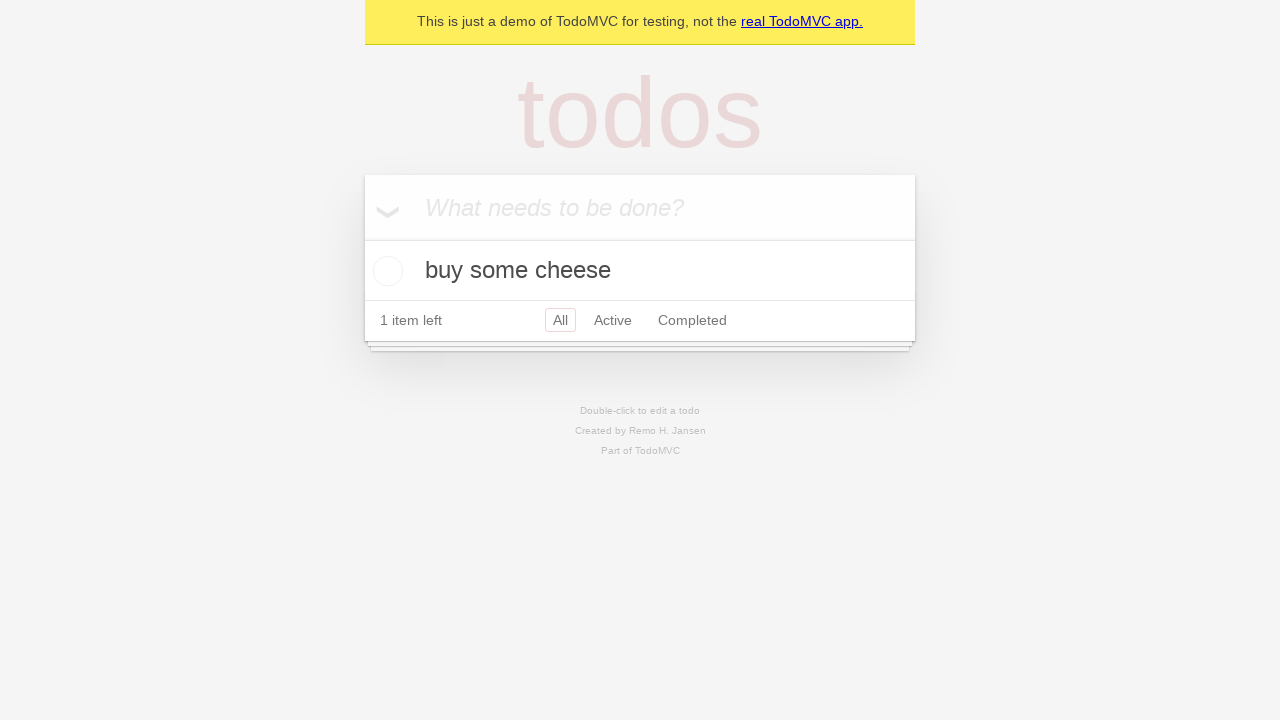

Filled input field with 'feed the cat' on internal:attr=[placeholder="What needs to be done?"i]
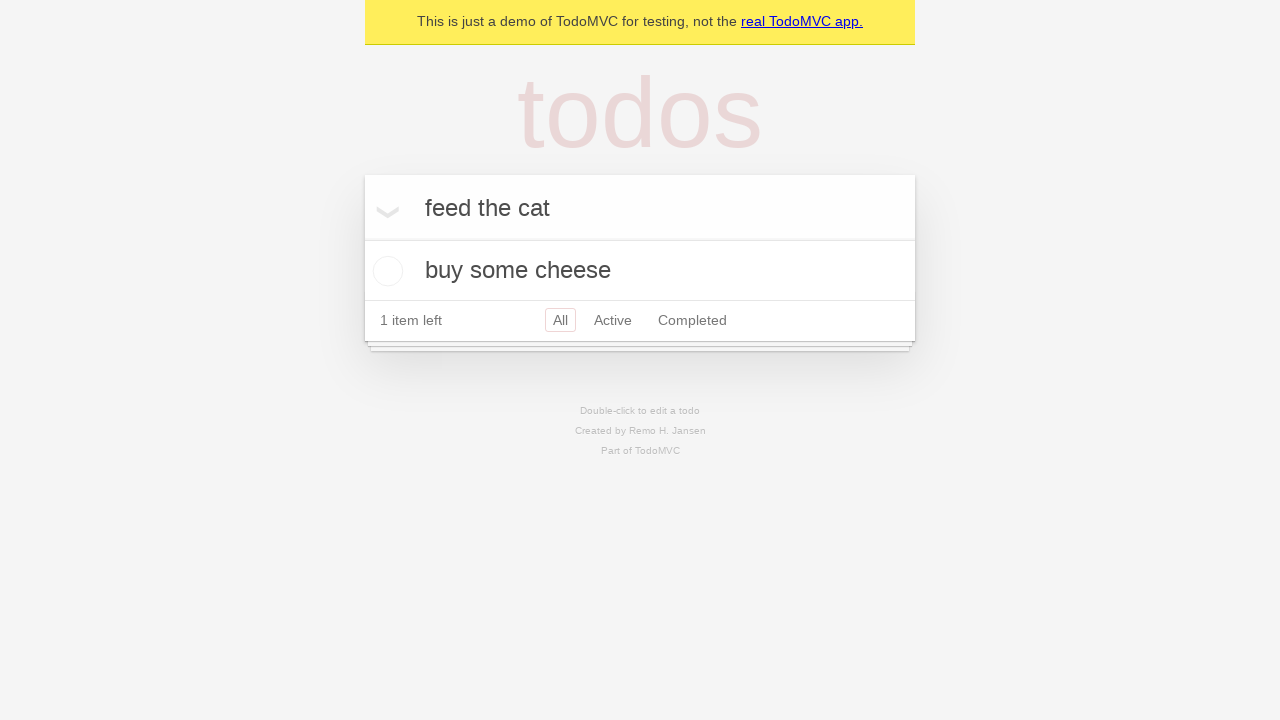

Pressed Enter to add second todo item on internal:attr=[placeholder="What needs to be done?"i]
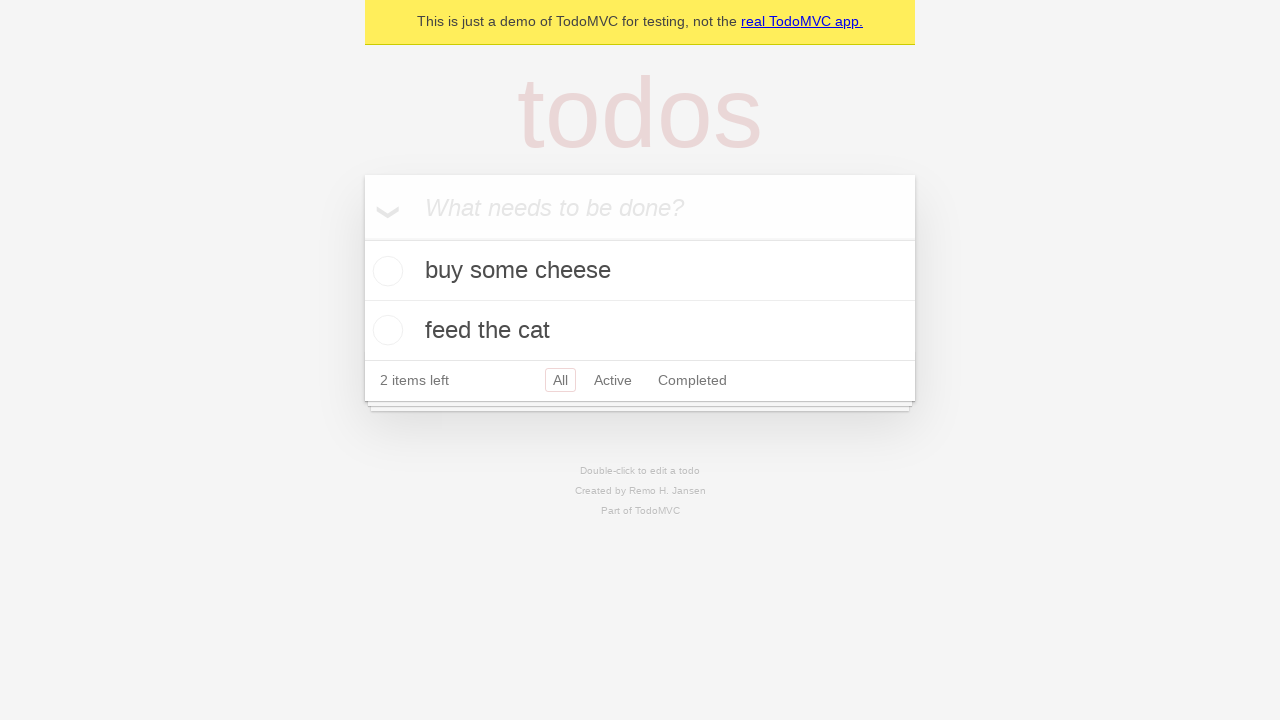

Todo counter updated after adding second item
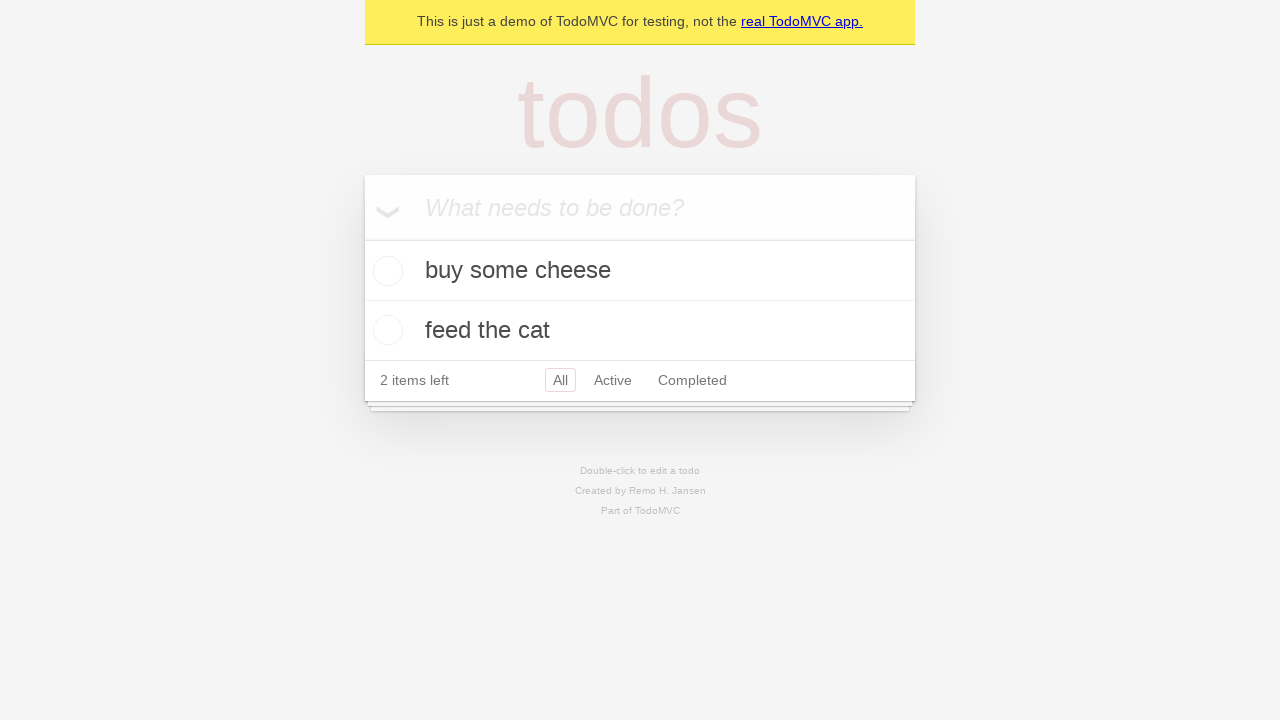

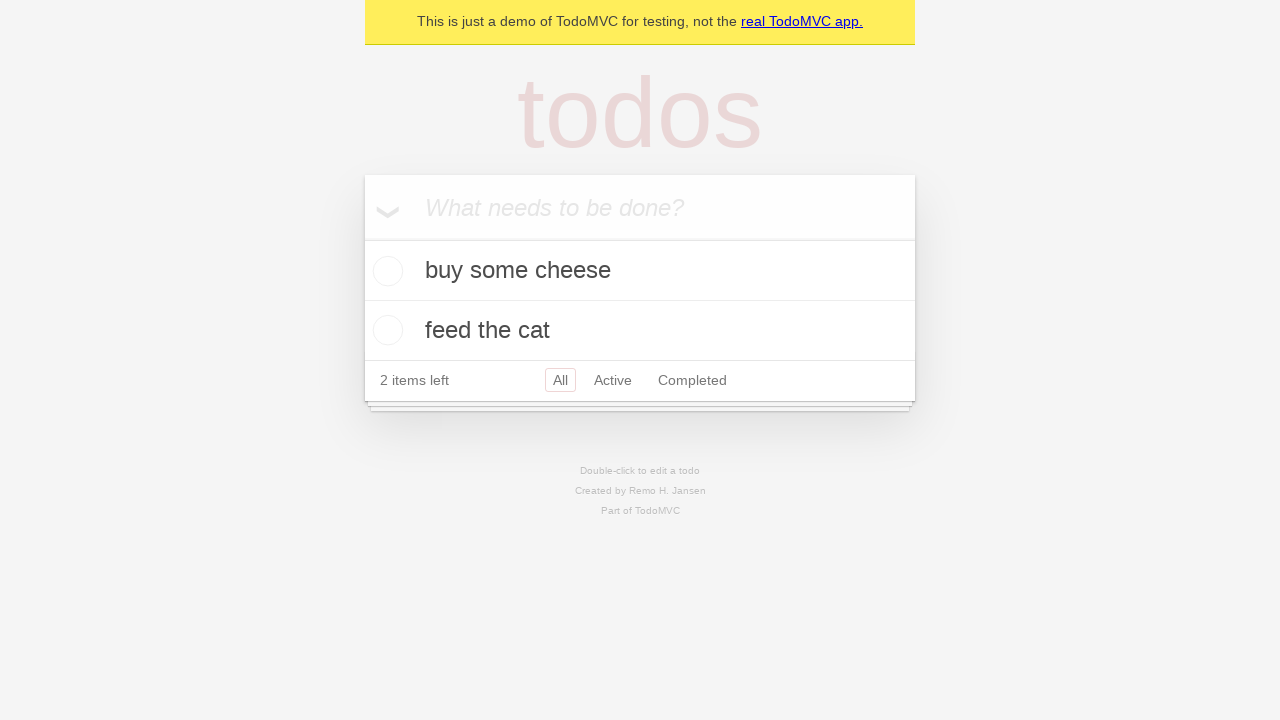